Tests checkbox interaction by finding all checkboxes on the automation practice page and clicking each one to select them.

Starting URL: https://rahulshettyacademy.com/AutomationPractice/

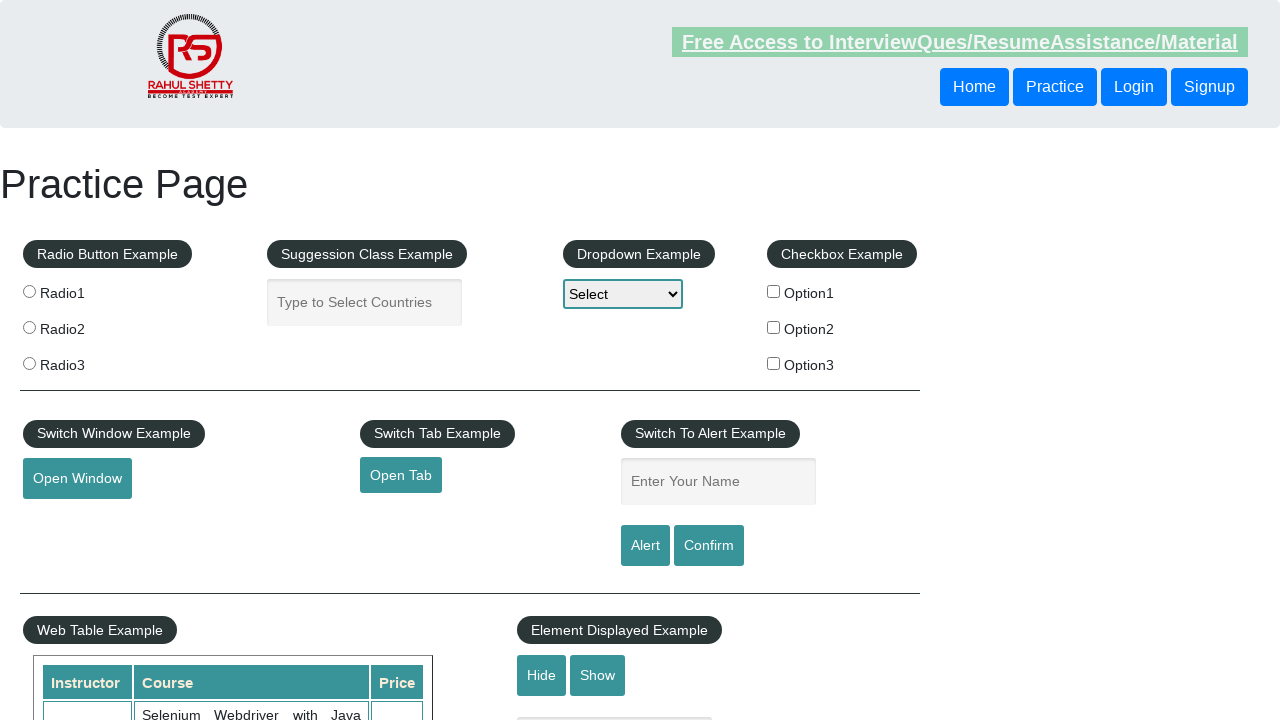

Navigated to automation practice page
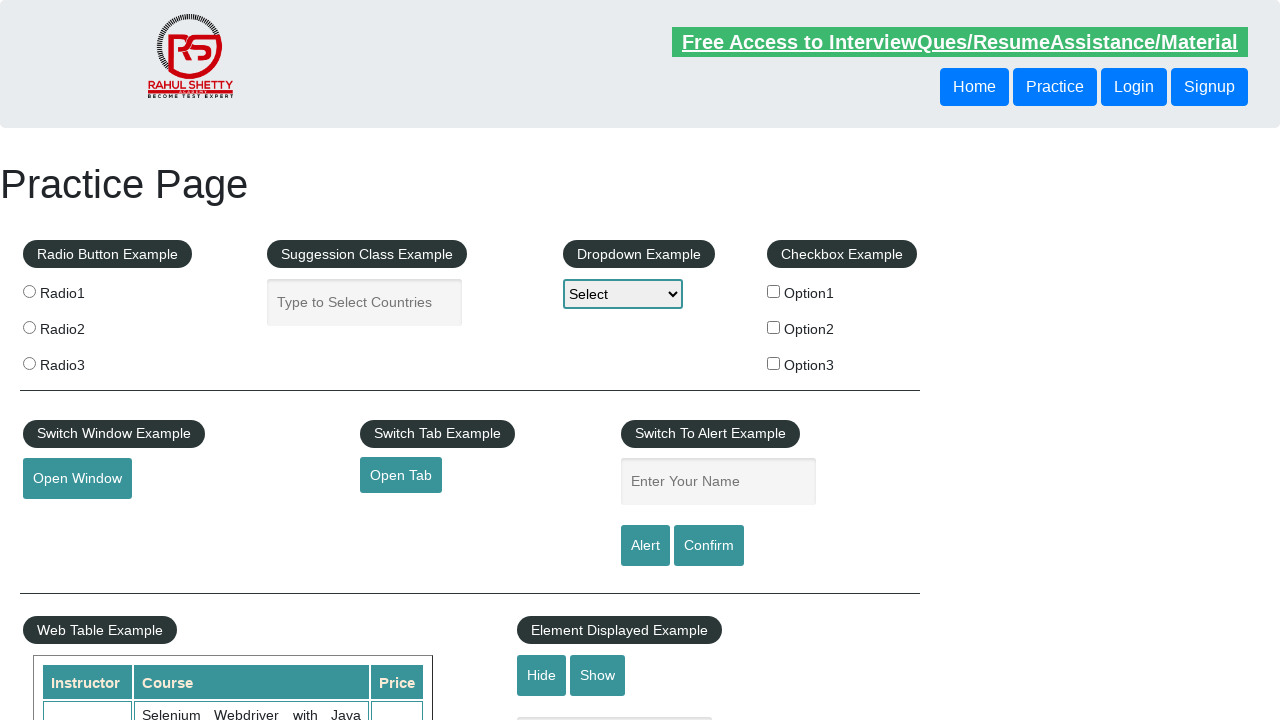

Checkboxes loaded on the page
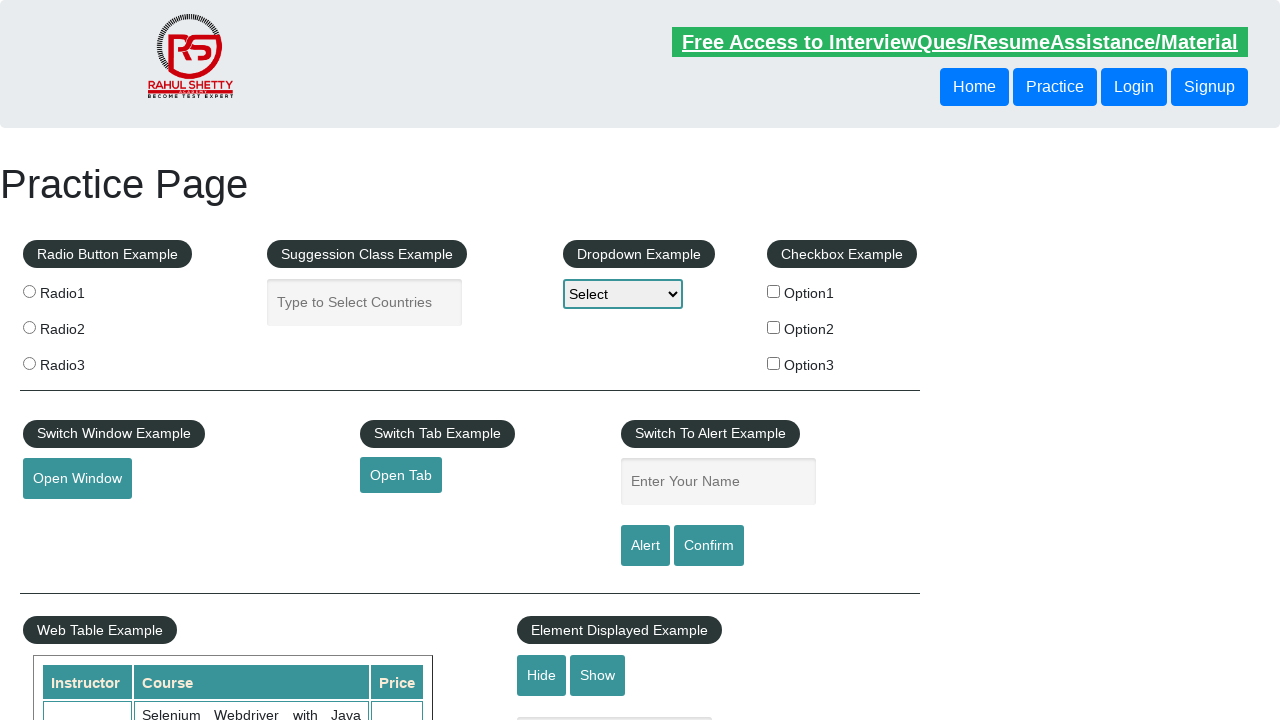

Located all checkboxes on the page
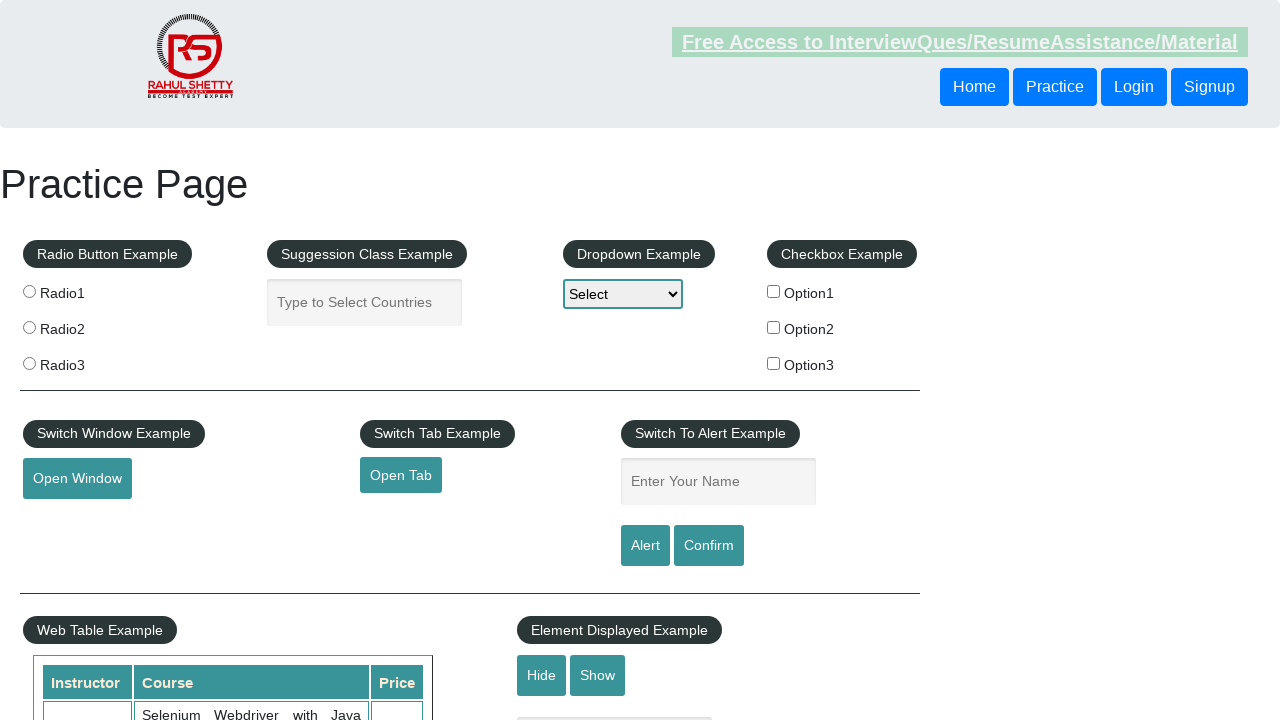

Found 3 checkboxes on the page
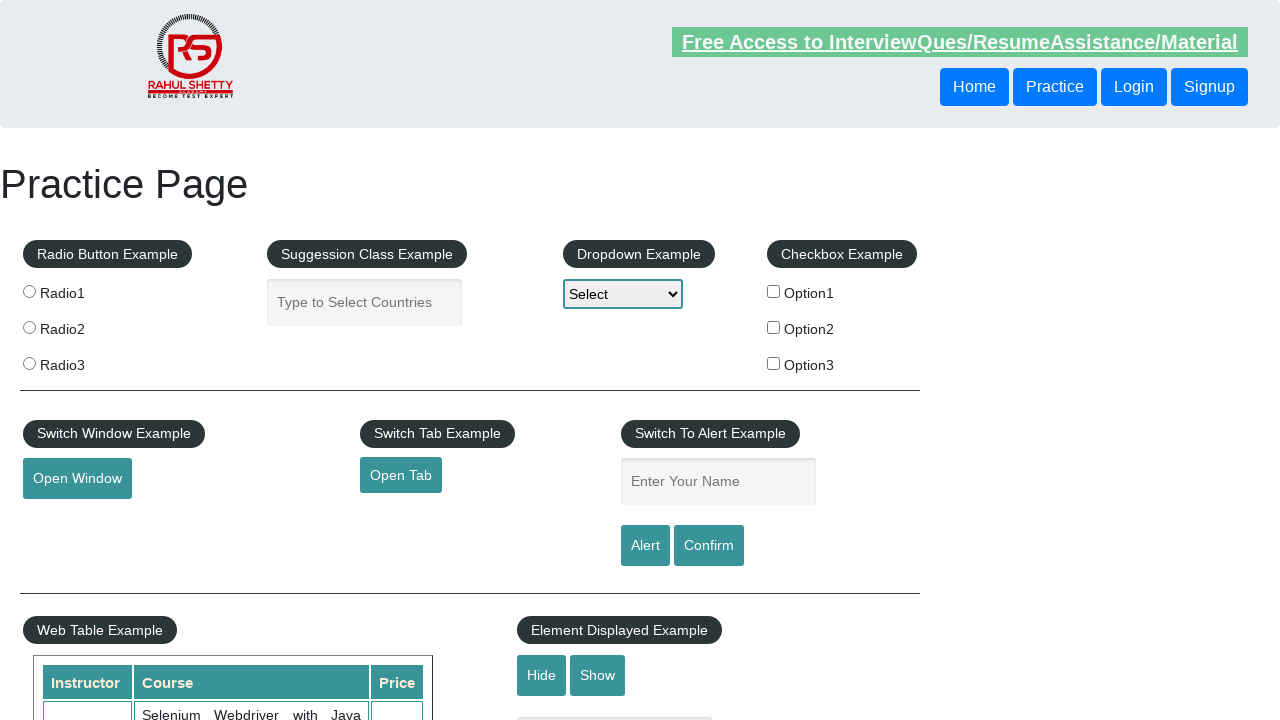

Clicked checkbox 1 of 3 at (774, 291) on input[type='checkbox'] >> nth=0
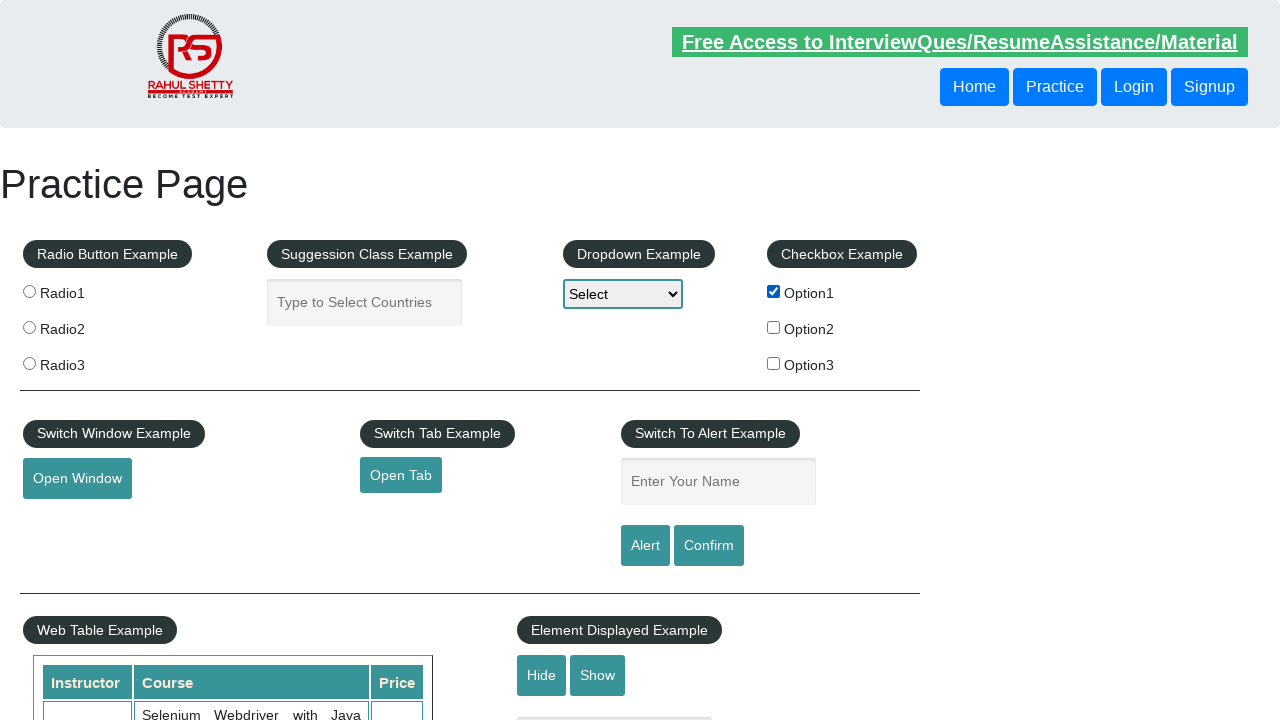

Clicked checkbox 2 of 3 at (774, 327) on input[type='checkbox'] >> nth=1
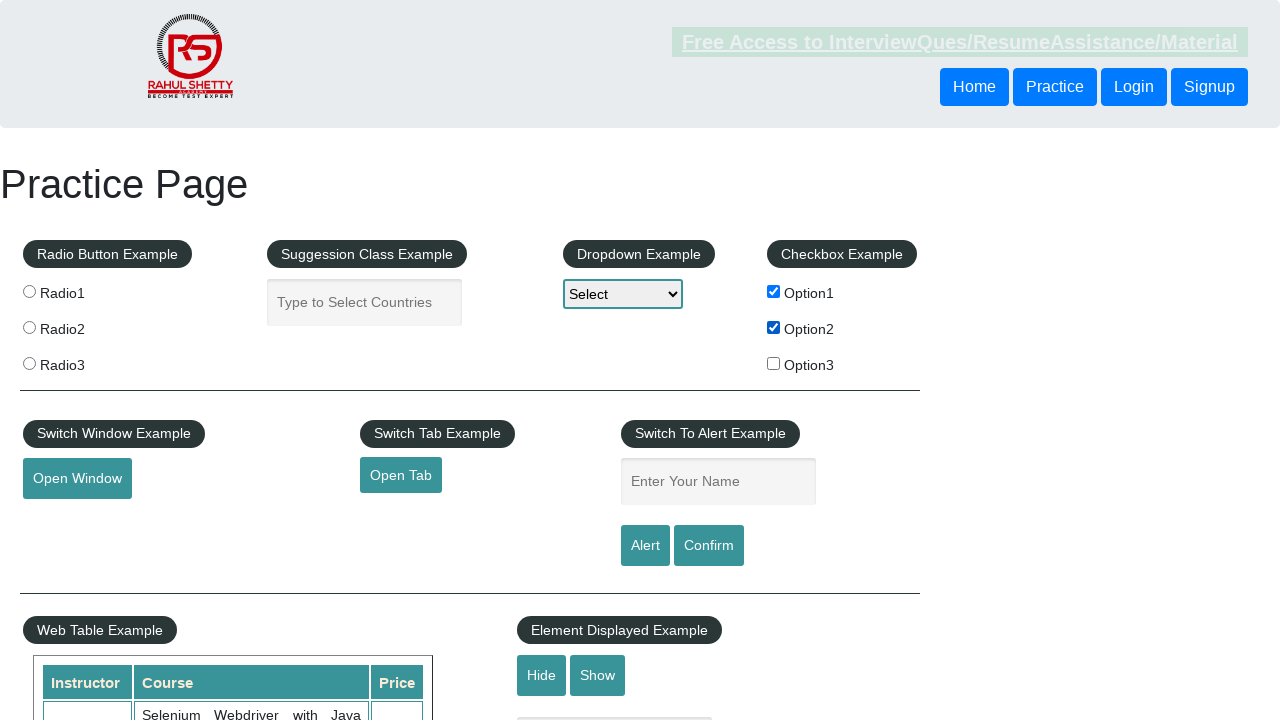

Clicked checkbox 3 of 3 at (774, 363) on input[type='checkbox'] >> nth=2
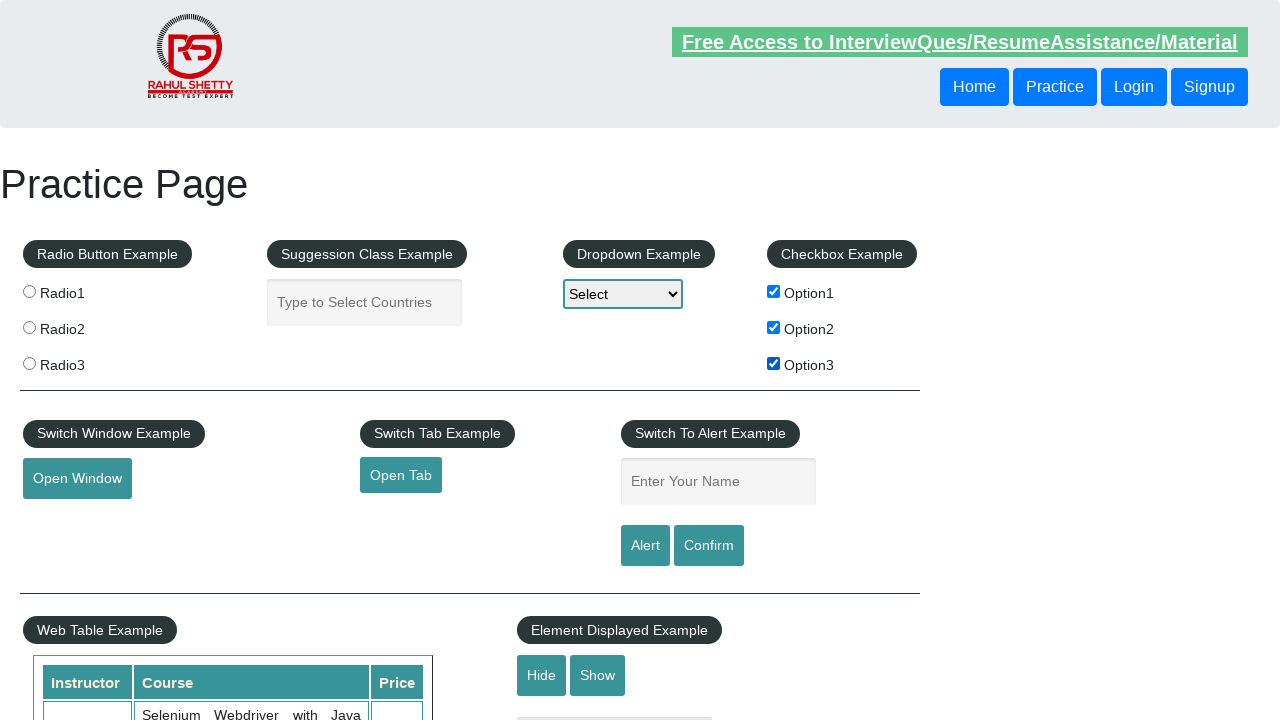

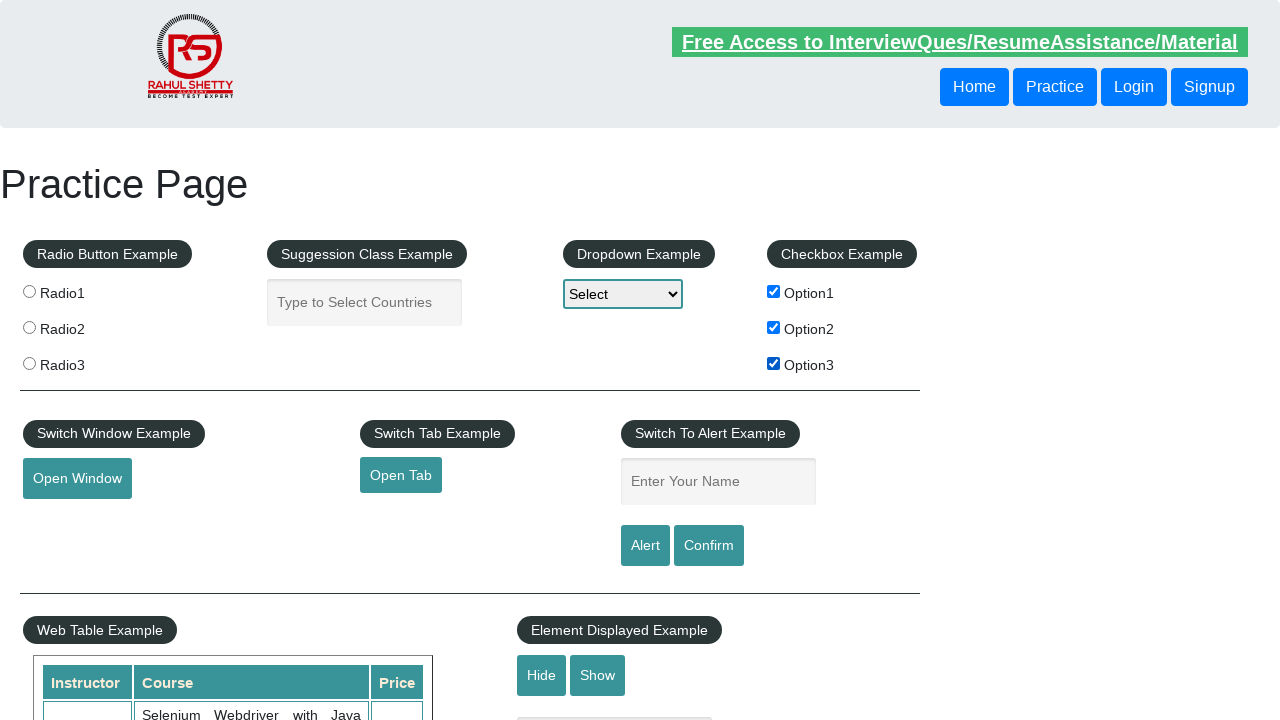